Tests that clicking the login button navigates to the login page and displays the login heading

Starting URL: https://is.muni.cz/?lang=cs

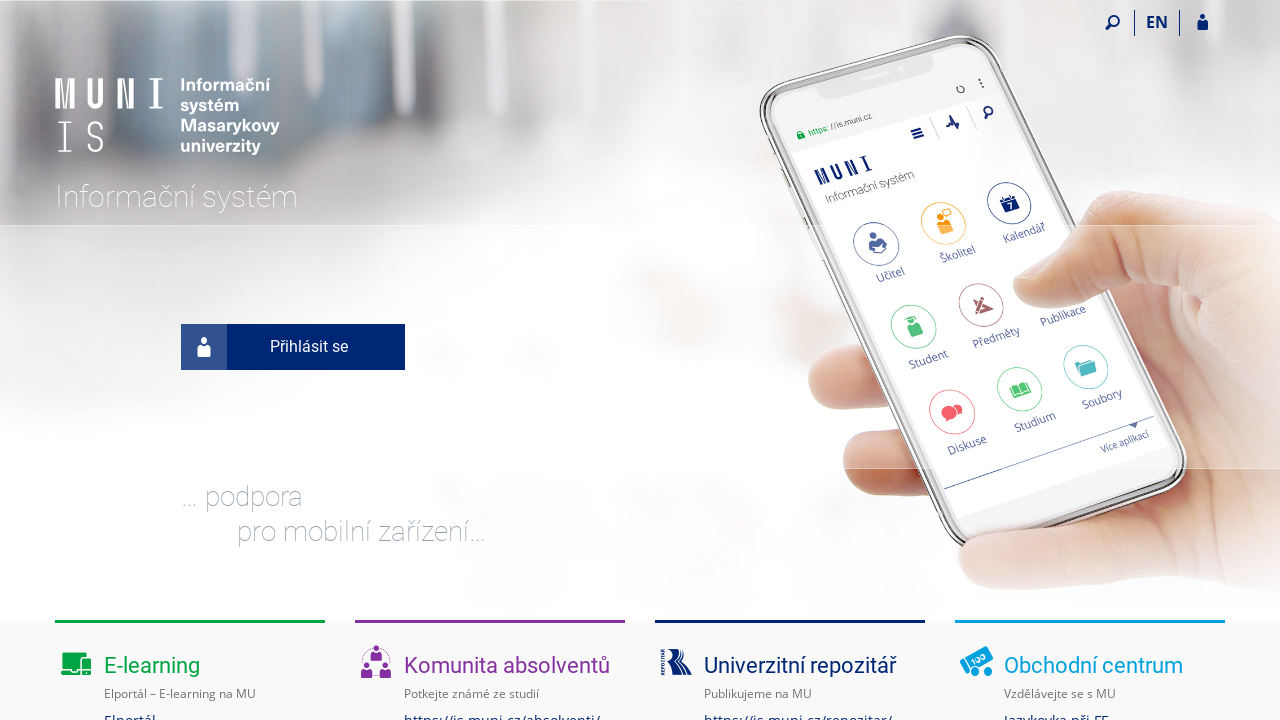

Clicked the login button to navigate to login page at (293, 347) on internal:role=link[name="Přihlásit se"i]
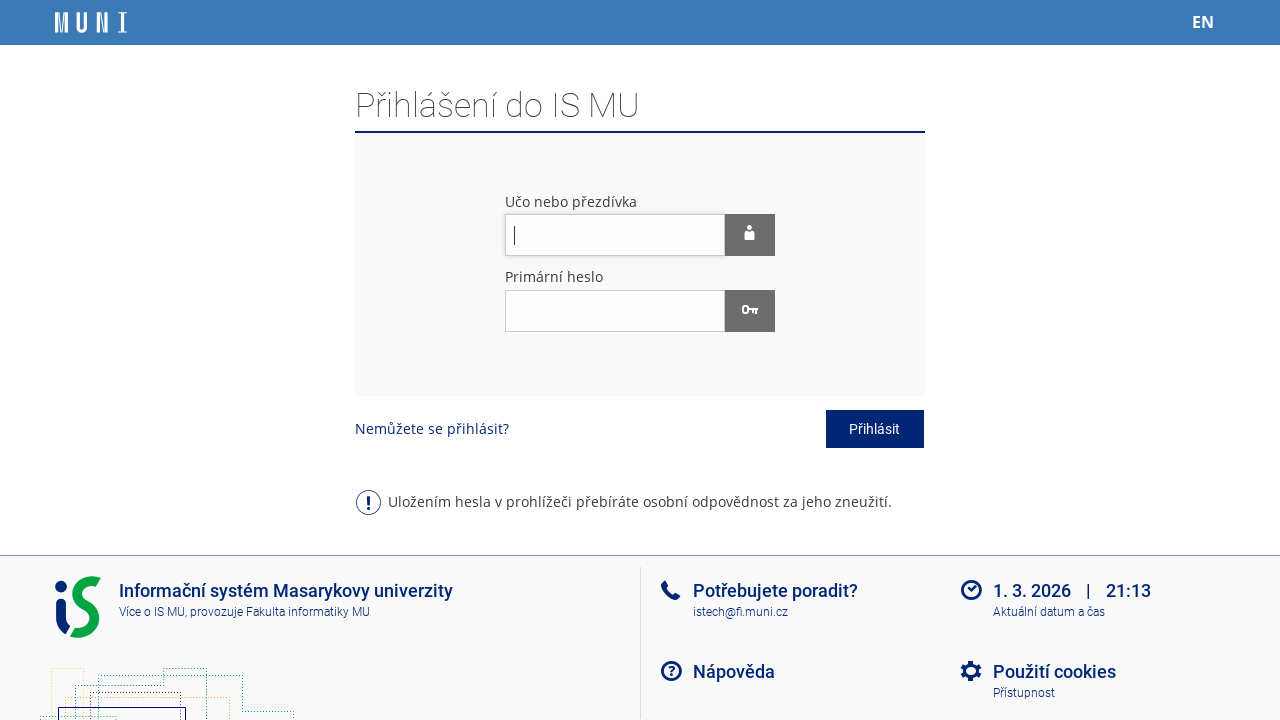

Login page heading 'Přihlášení do IS MU' is visible
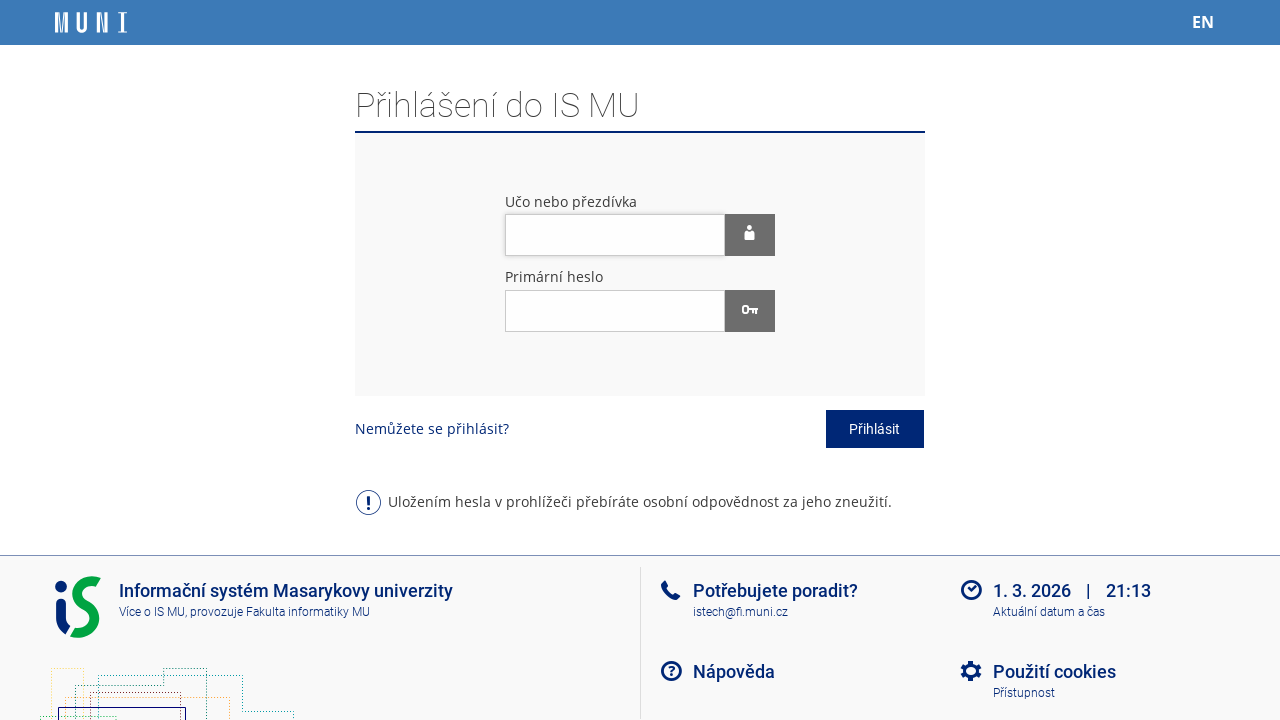

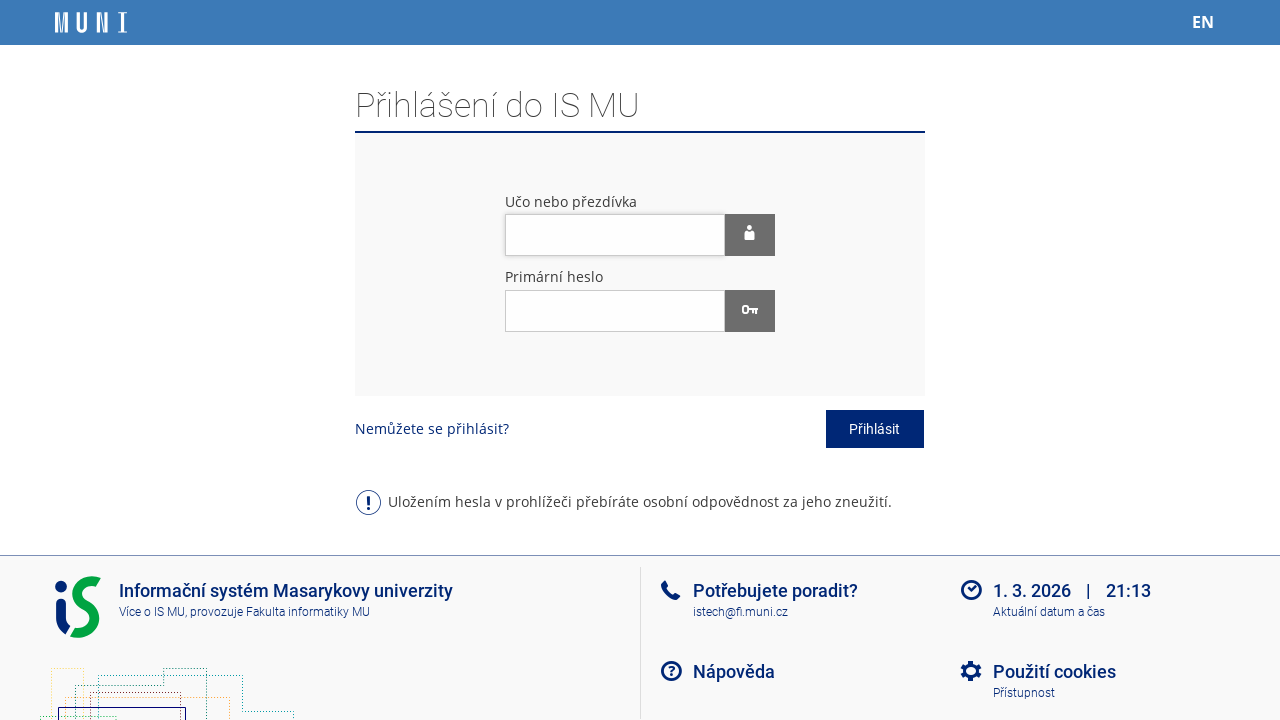